Tests dynamic loading functionality by clicking start button and waiting for hidden element to appear on Example 1, then repeating for Example 2.

Starting URL: https://the-internet.herokuapp.com/

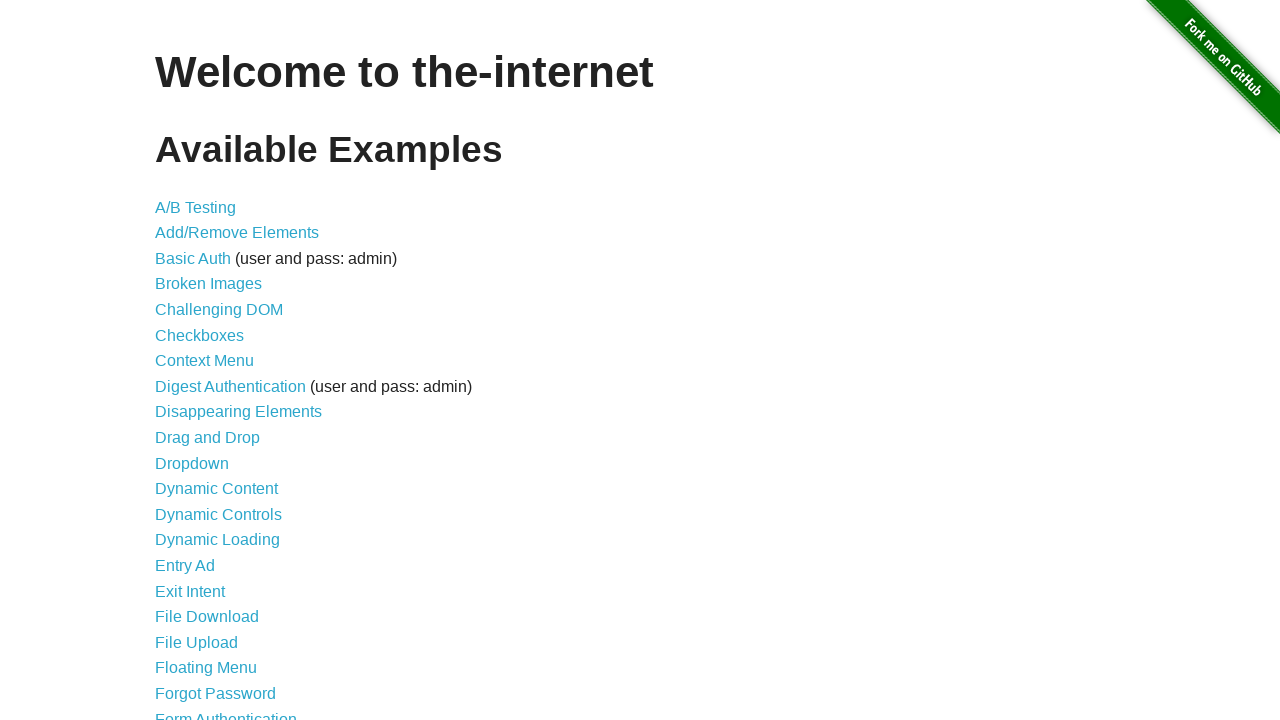

Clicked on Dynamic Loading link at (218, 540) on a[href='/dynamic_loading']
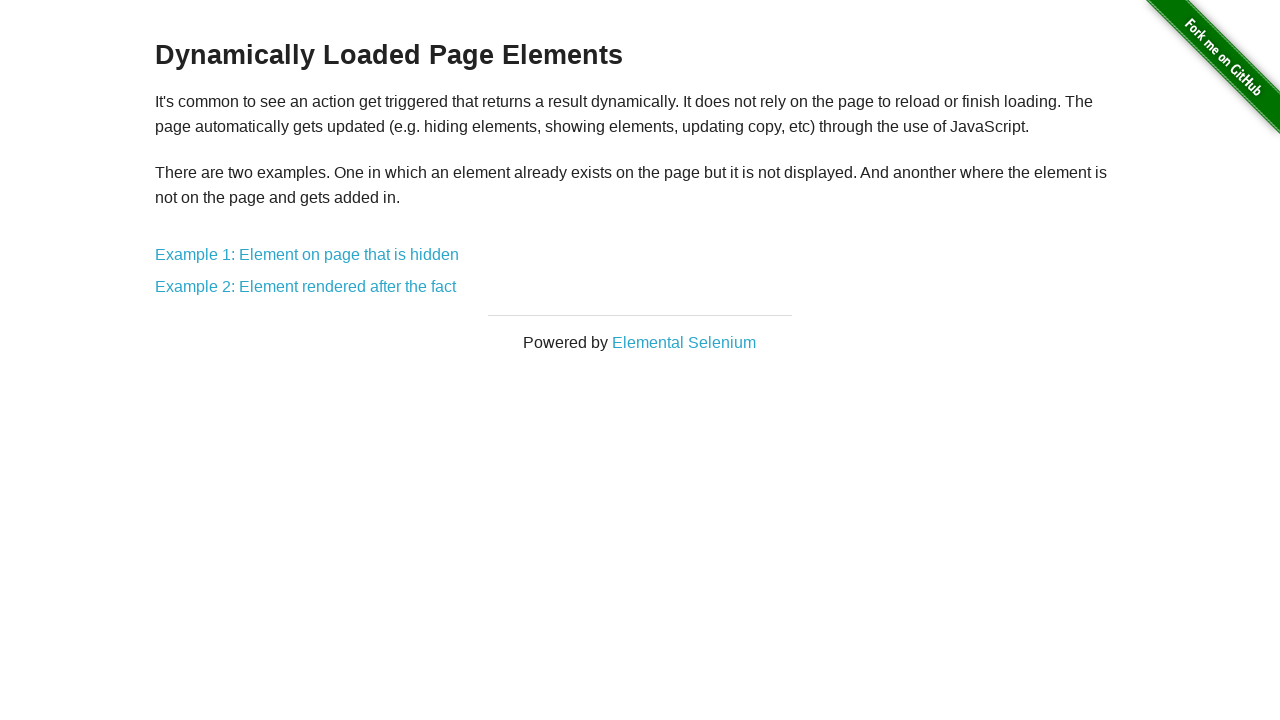

Clicked on Example 1 (hidden element) at (307, 255) on a[href='/dynamic_loading/1']
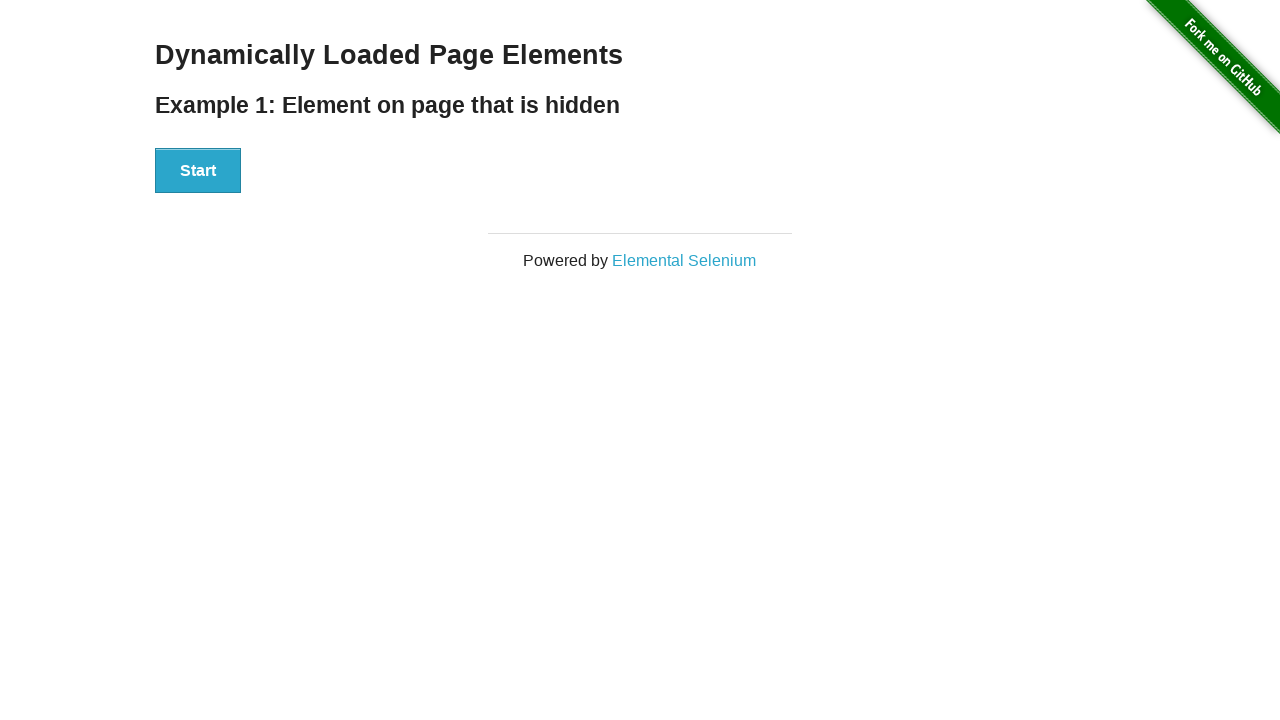

Clicked Start button on Example 1 at (198, 171) on #start button
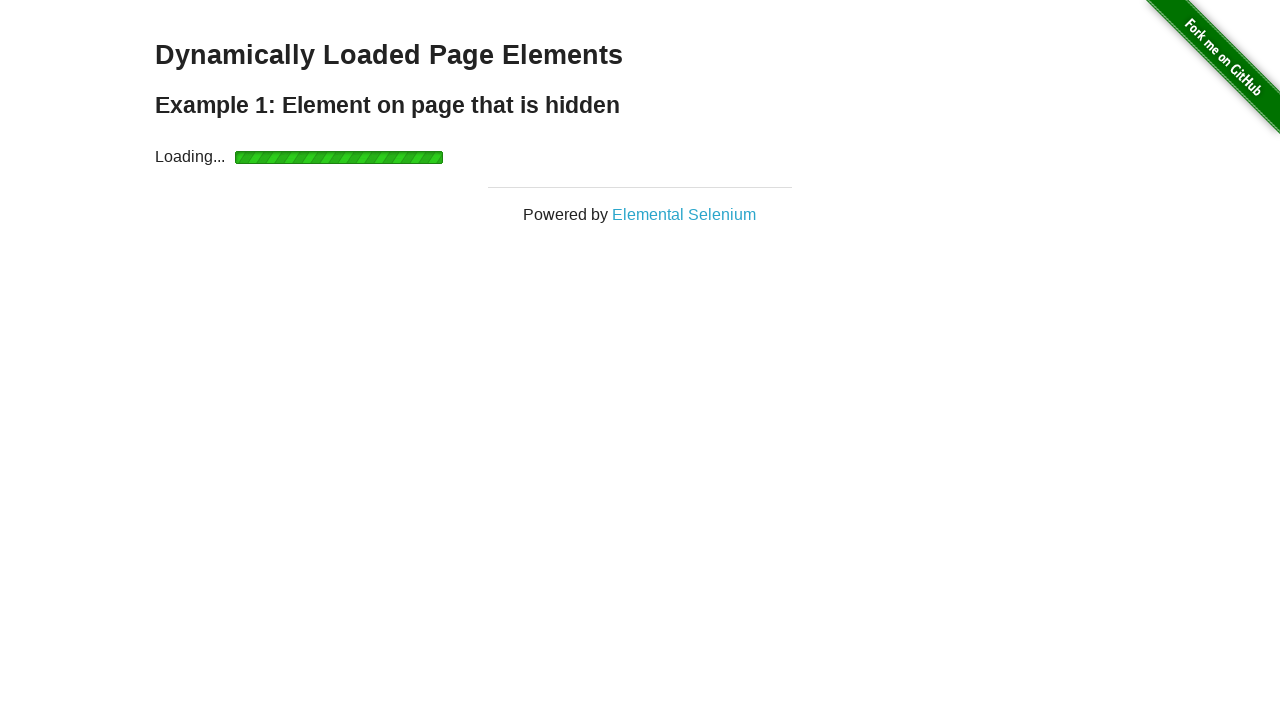

Waited for hidden element to appear on Example 1
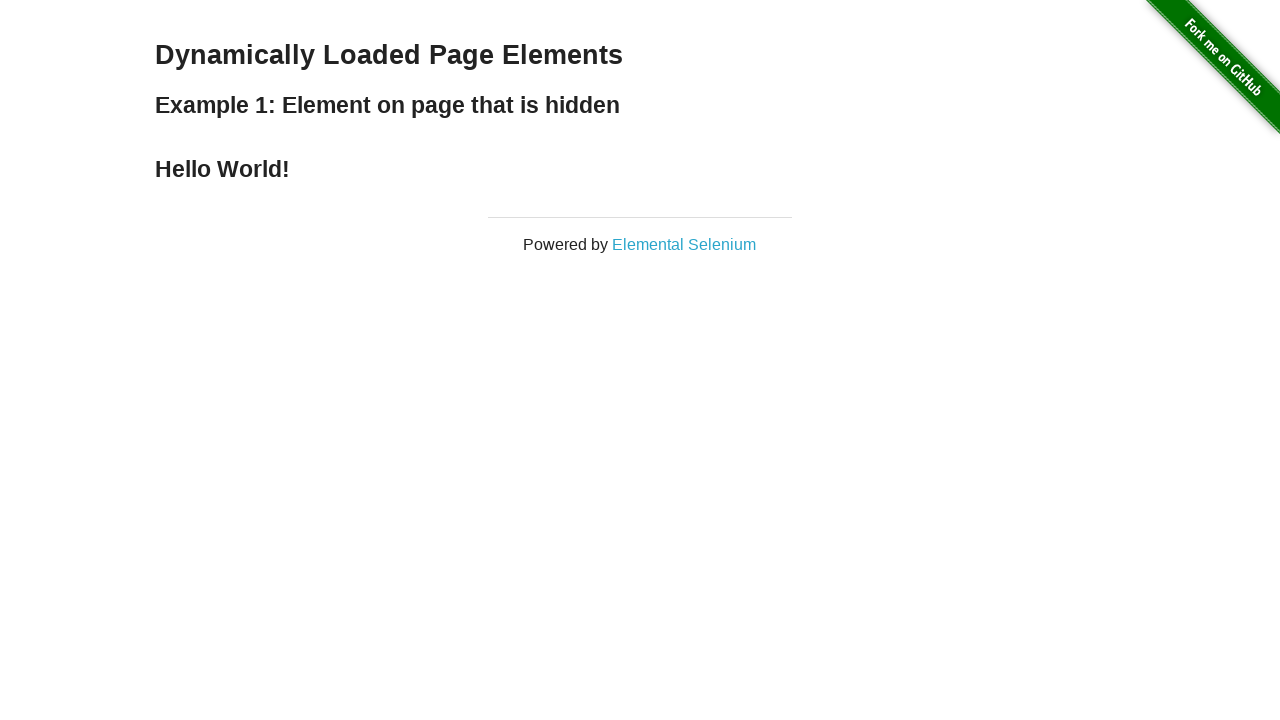

Navigated back to the-internet.herokuapp.com home page
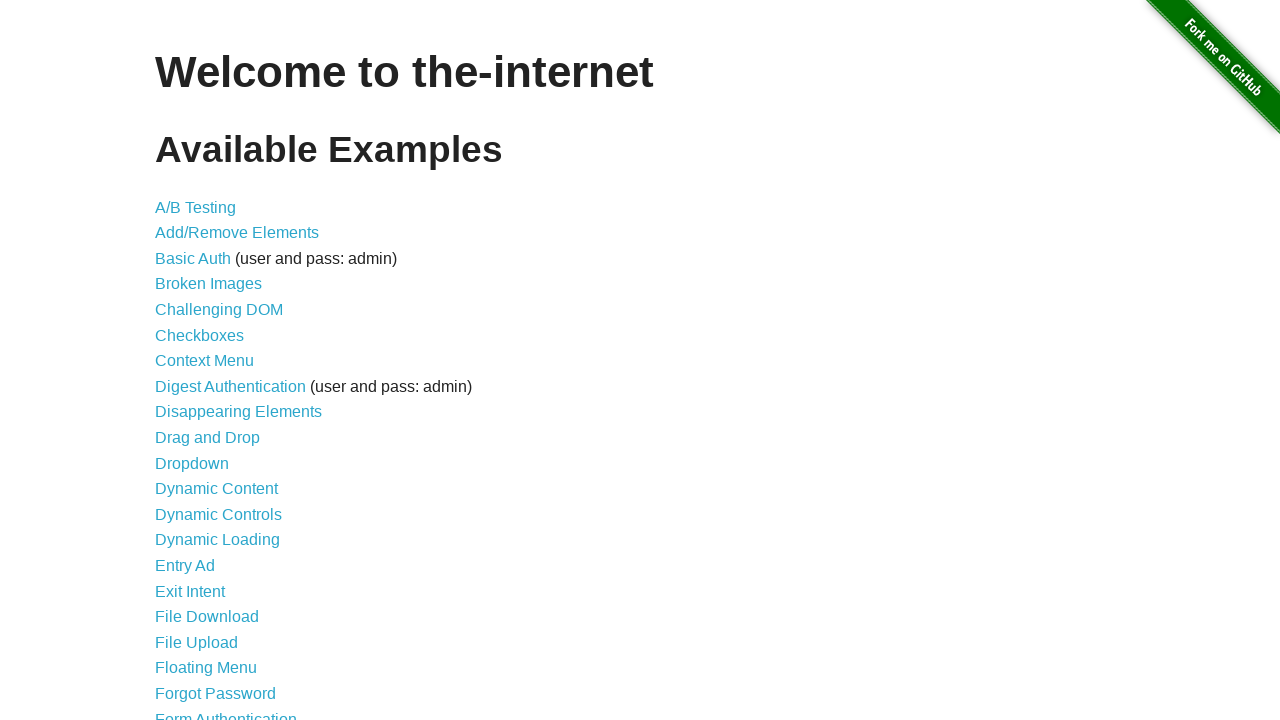

Clicked on Dynamic Loading link again at (218, 540) on a[href='/dynamic_loading']
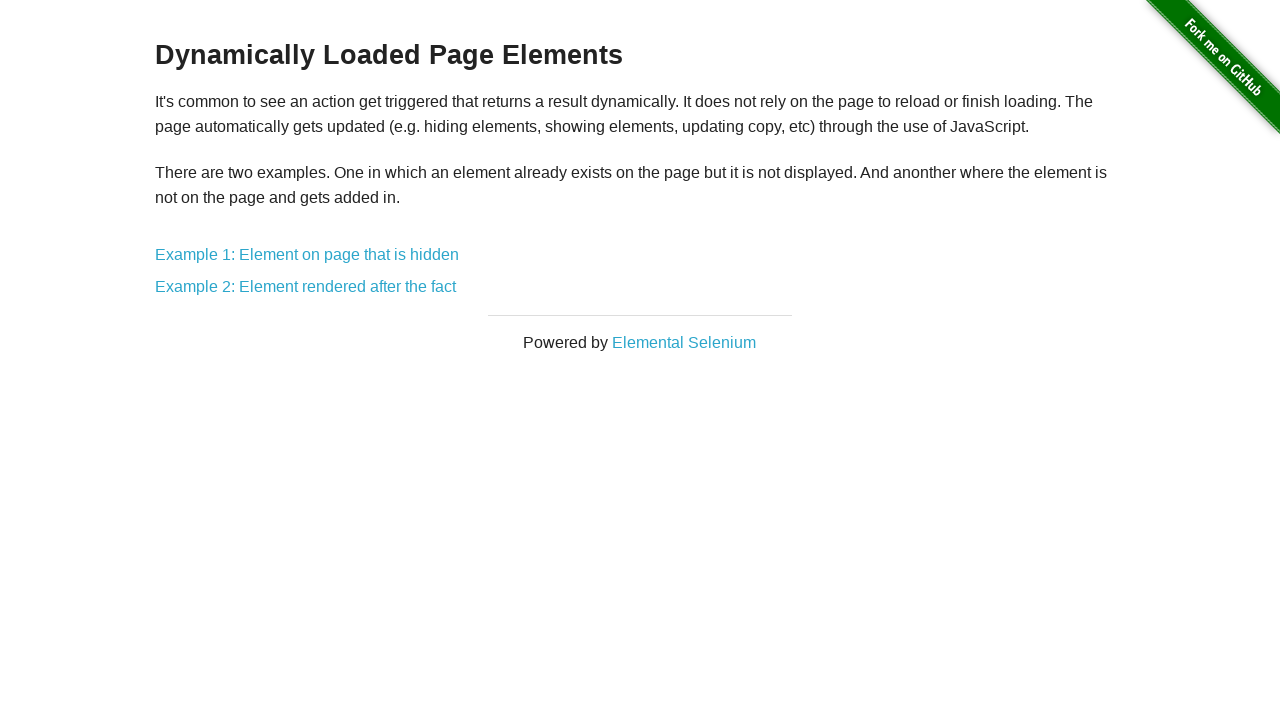

Clicked on Example 2 (element rendered after loading) at (306, 287) on a[href='/dynamic_loading/2']
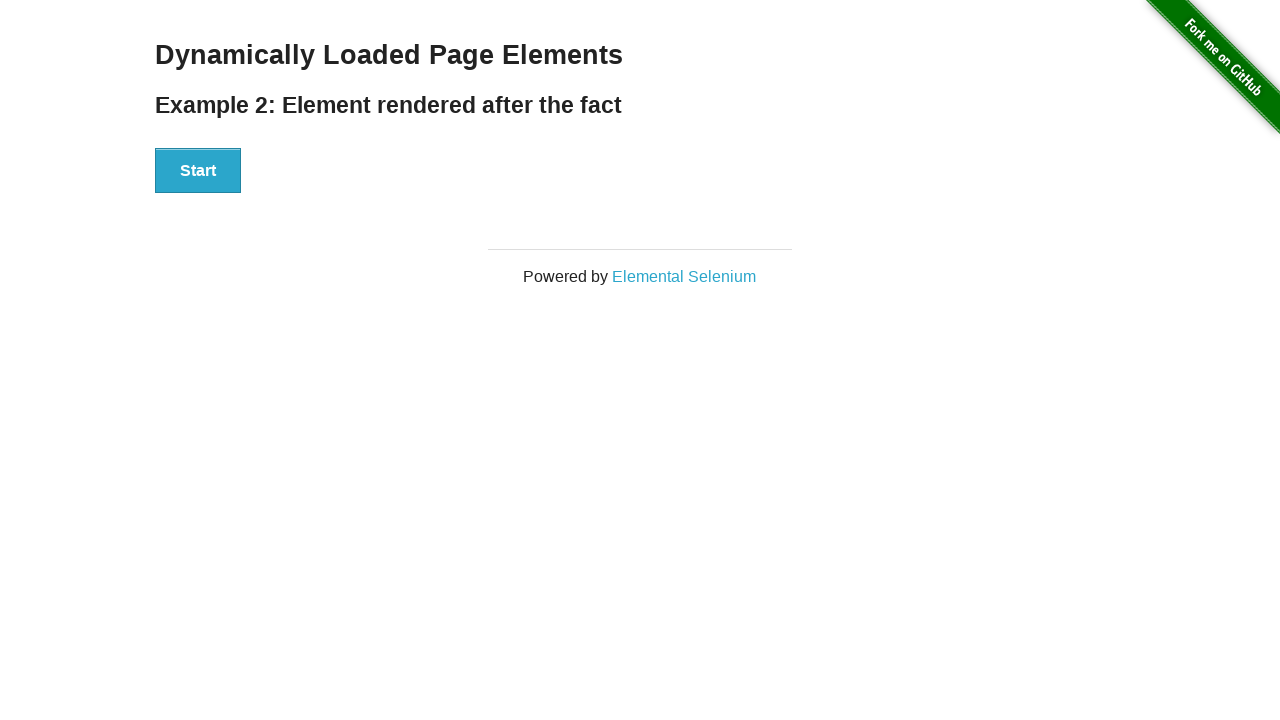

Clicked Start button on Example 2 at (198, 171) on #start button
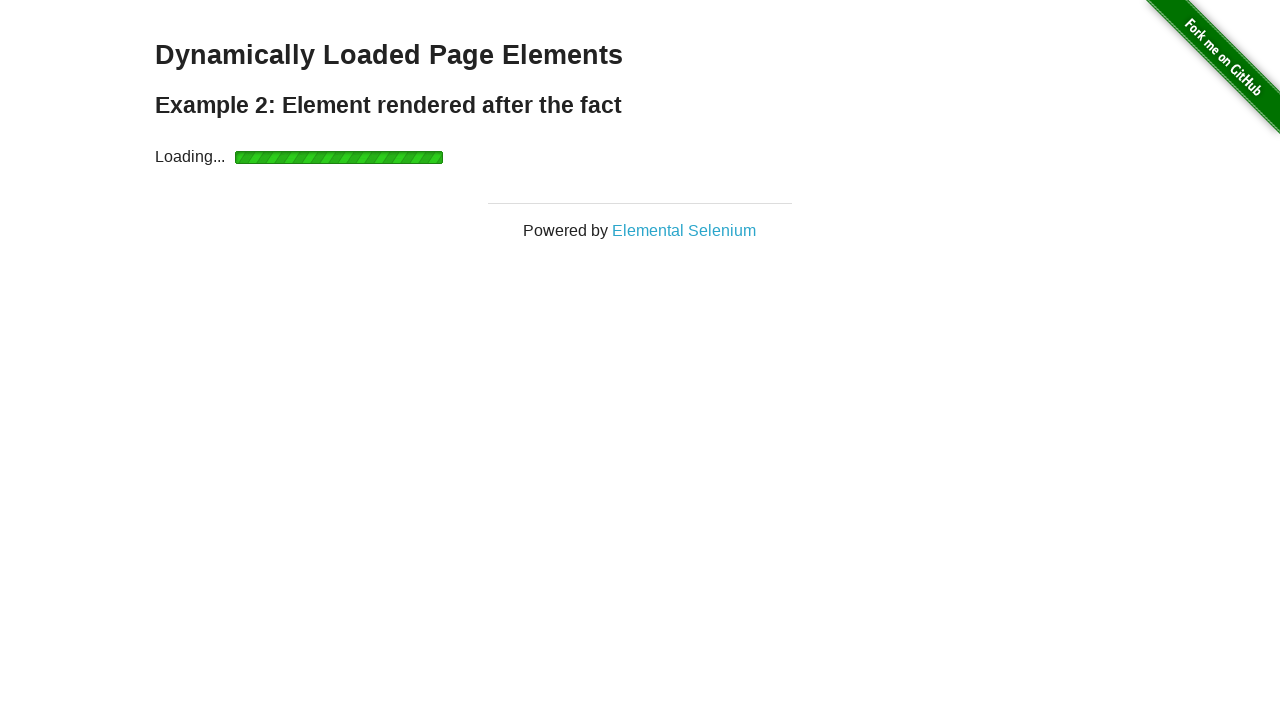

Waited for element to be rendered after loading on Example 2
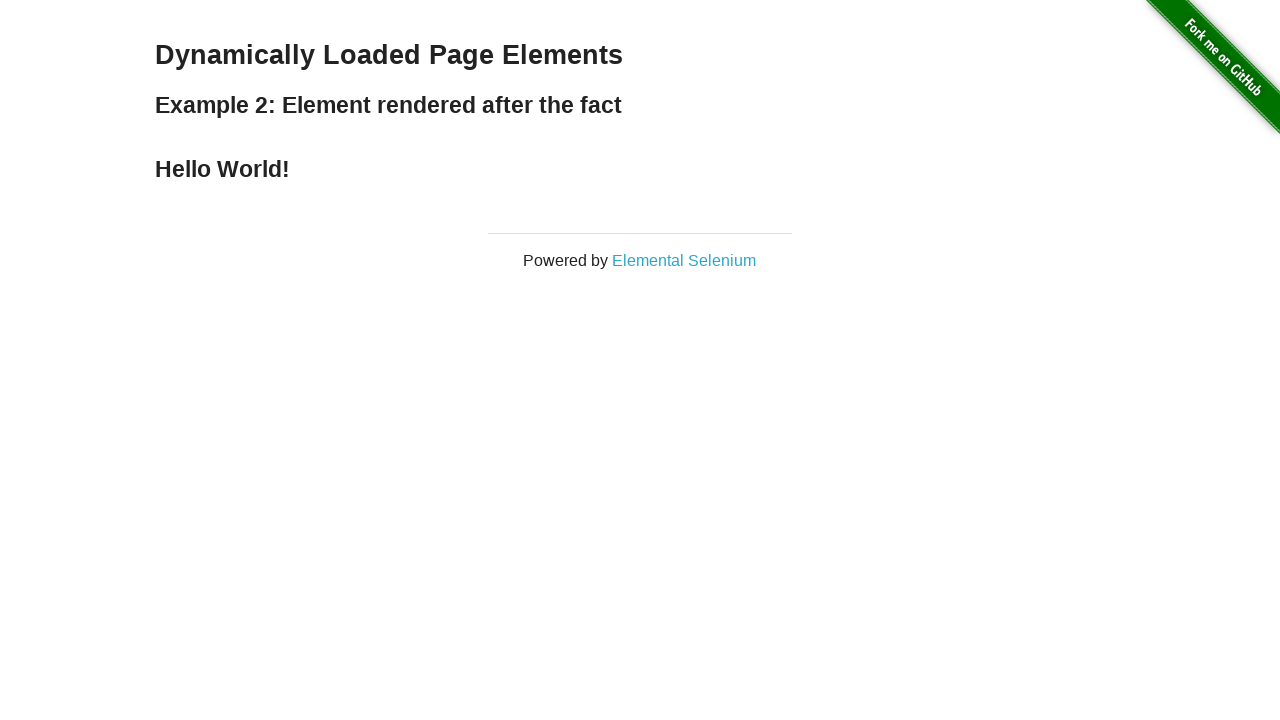

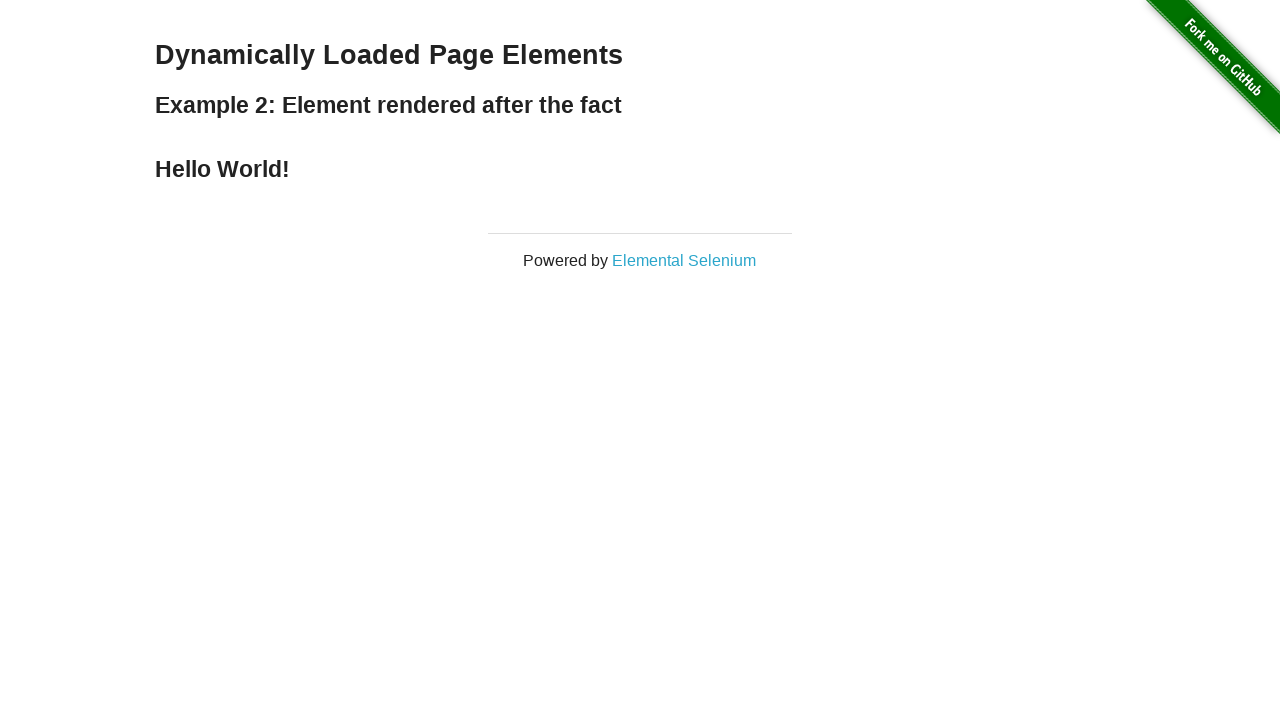